Tests login form validation by submitting empty username and password fields and verifying the appropriate error message is displayed

Starting URL: https://www.saucedemo.com/

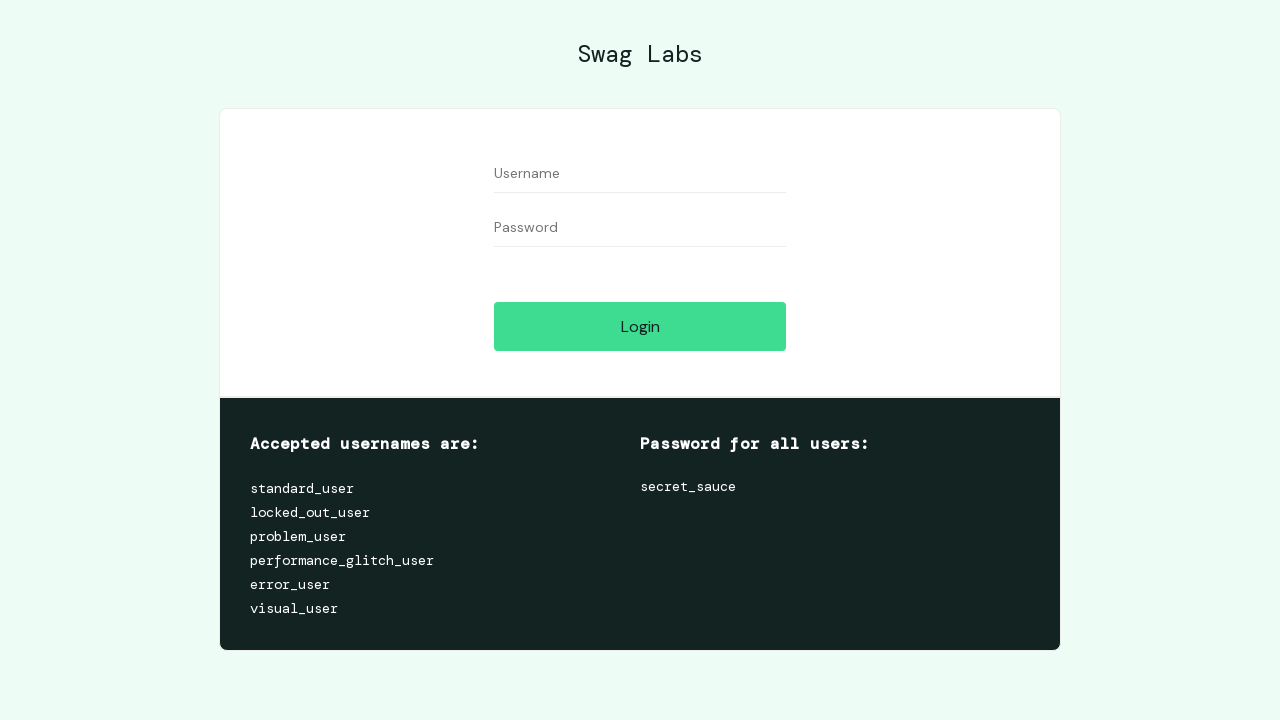

Cleared username field by filling with empty string on form #user-name
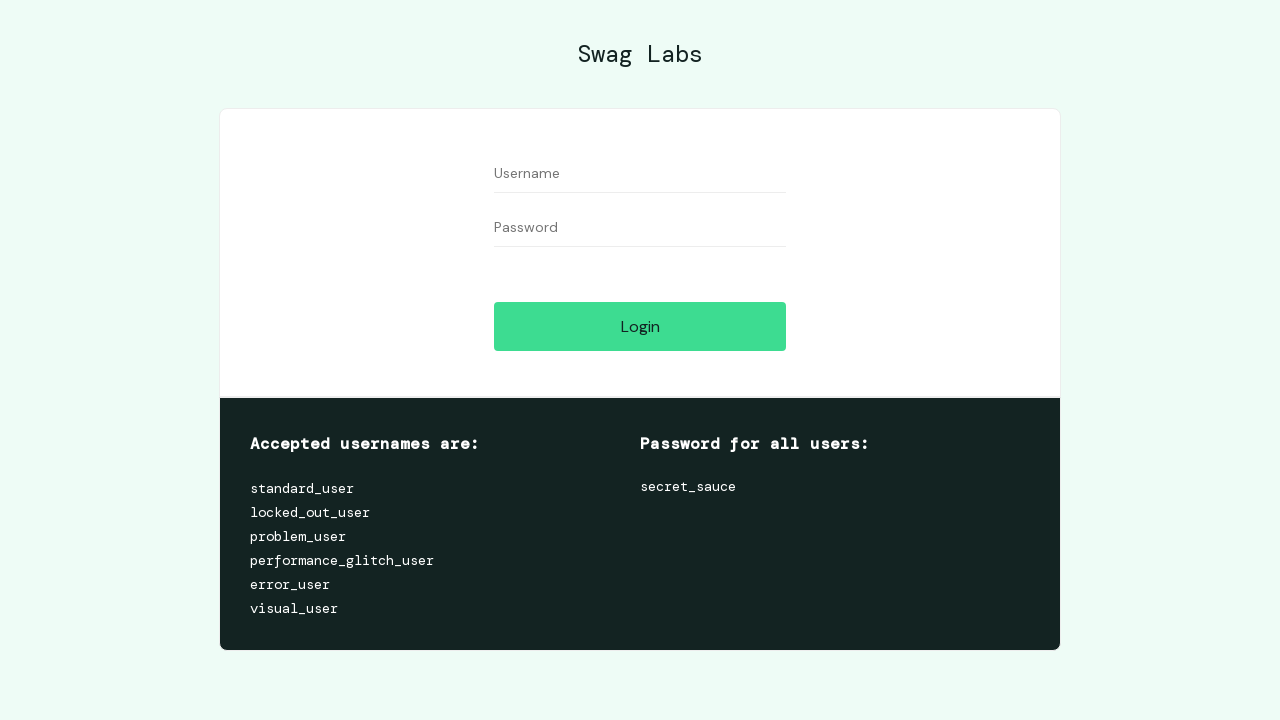

Cleared password field by filling with empty string on form #password
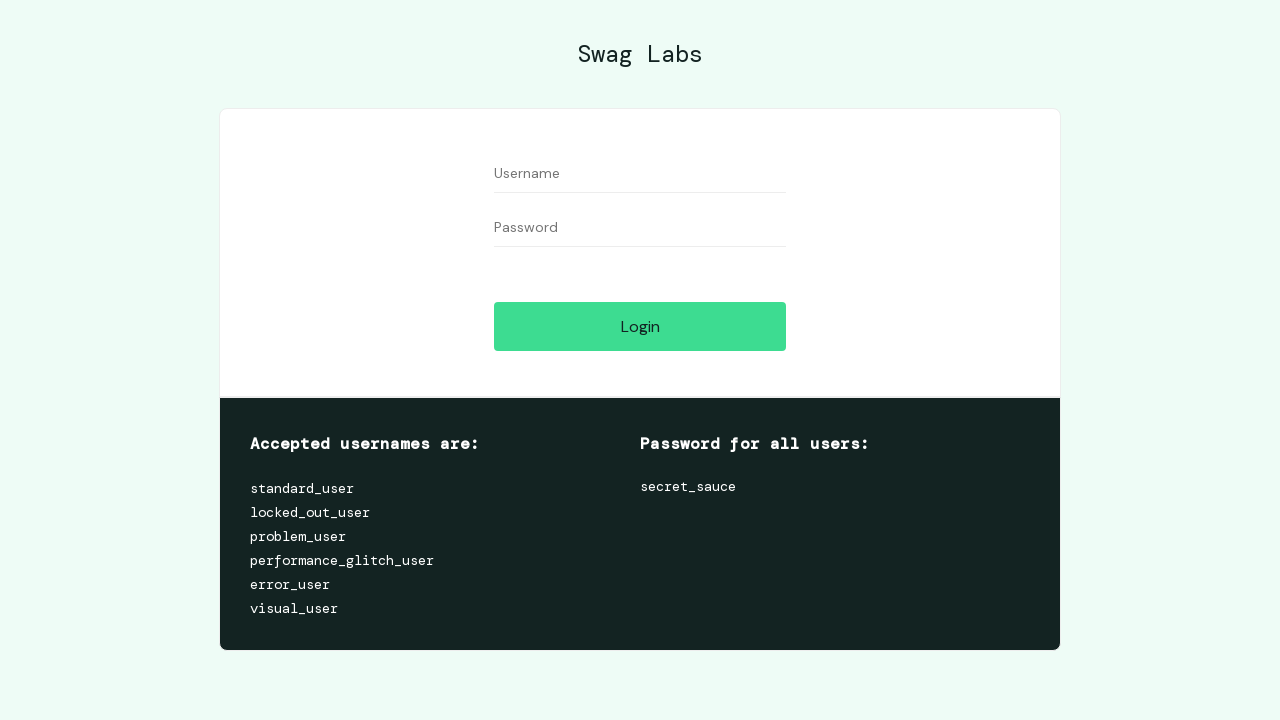

Clicked login button with empty username and password fields at (640, 326) on form #login-button
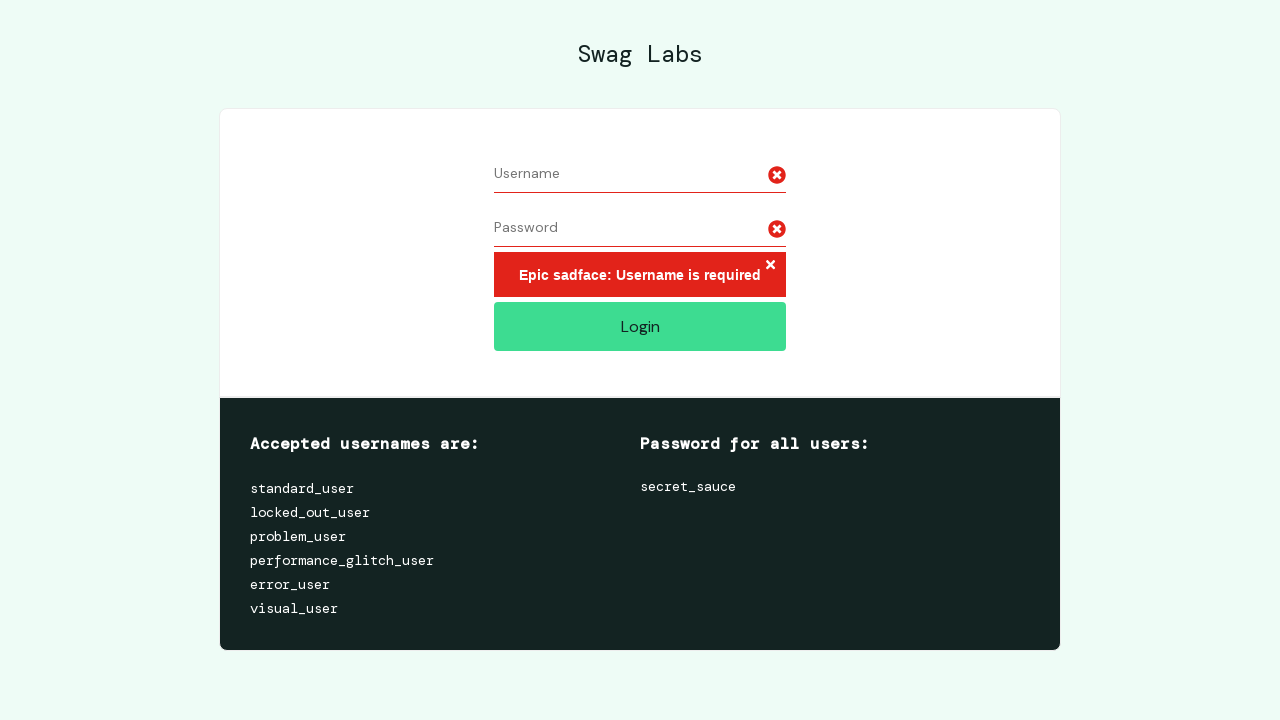

Error message 'Epic sadface: Username is required' appeared
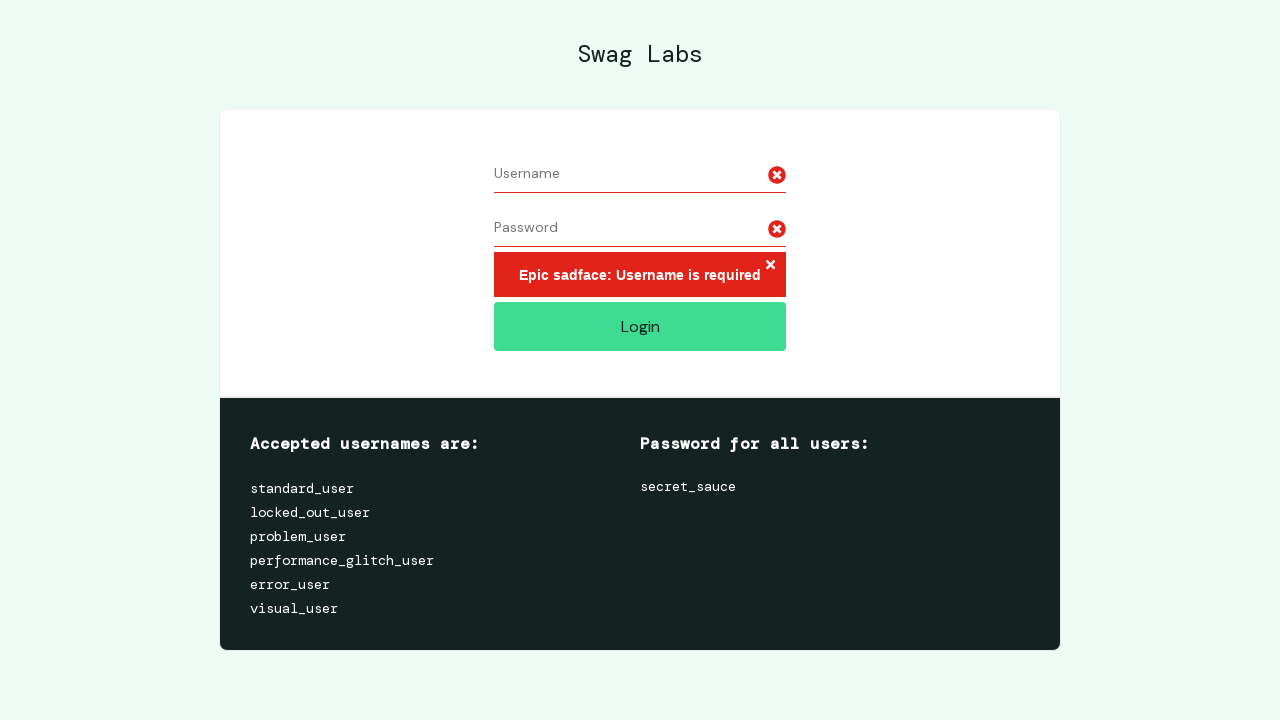

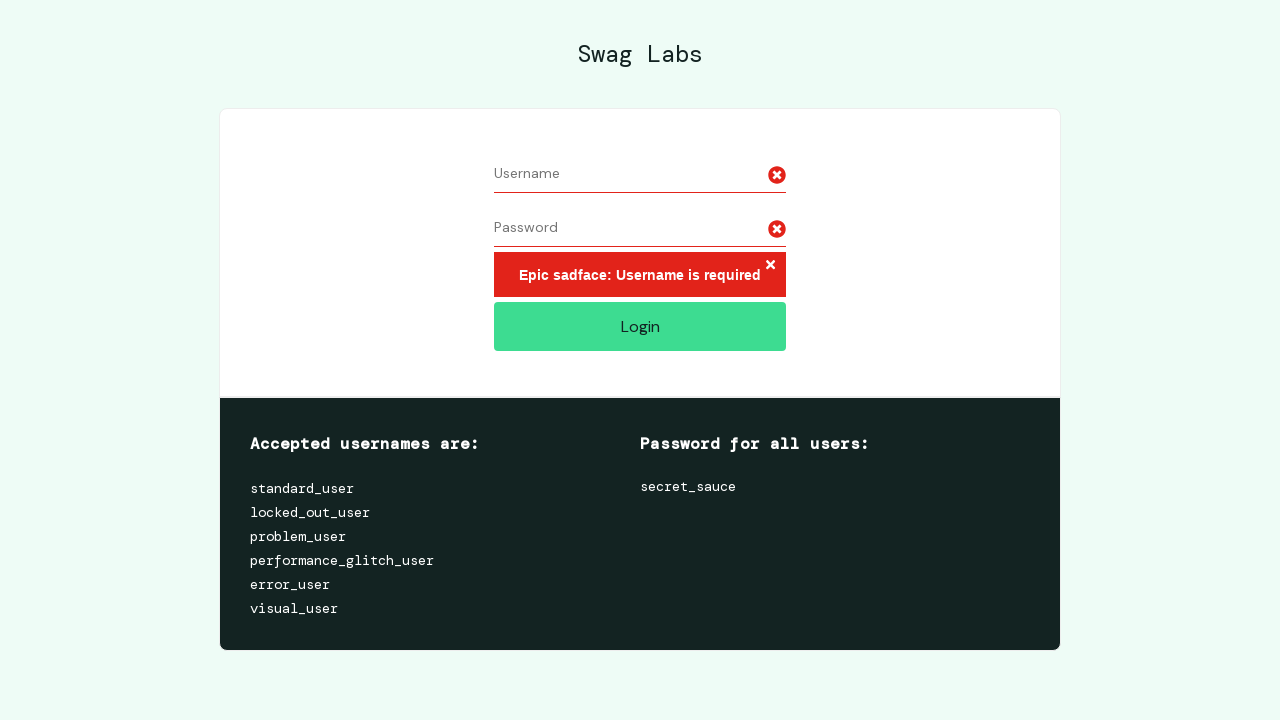